Tests file upload functionality on a blog page by double-clicking the upload button element

Starting URL: http://omayo.blogspot.com/

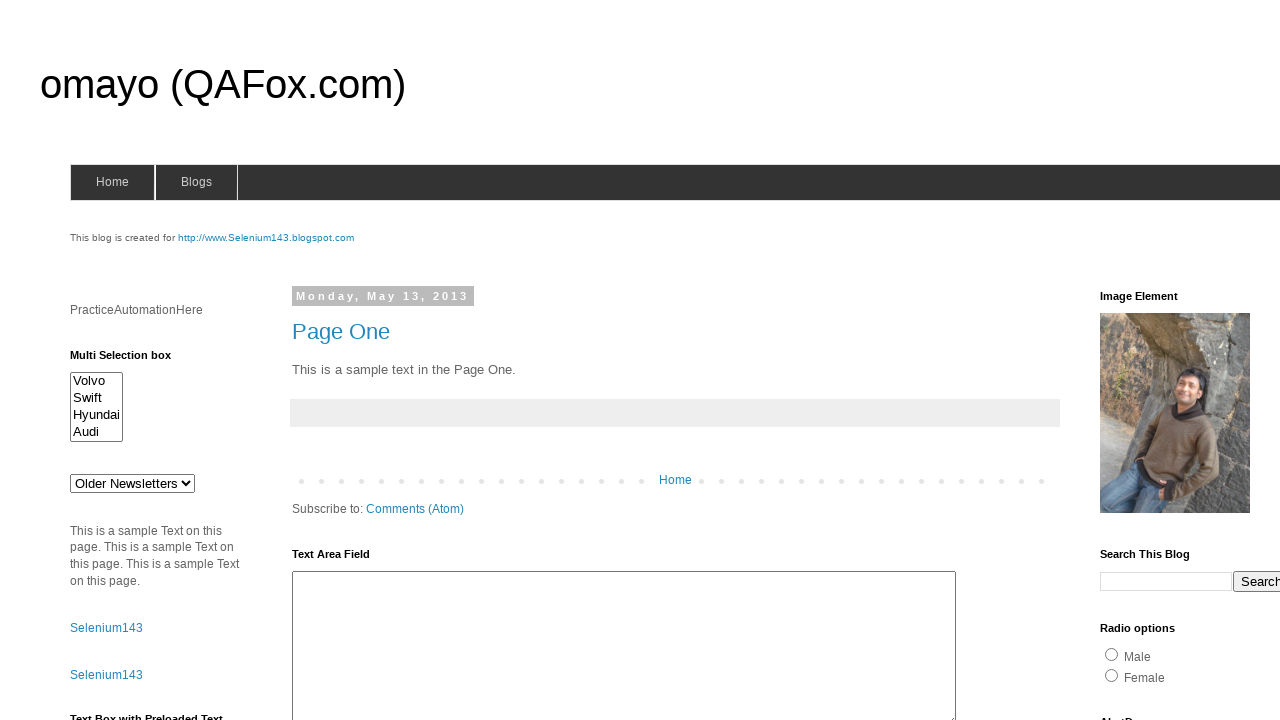

Located the upload button element with ID 'uploadfile'
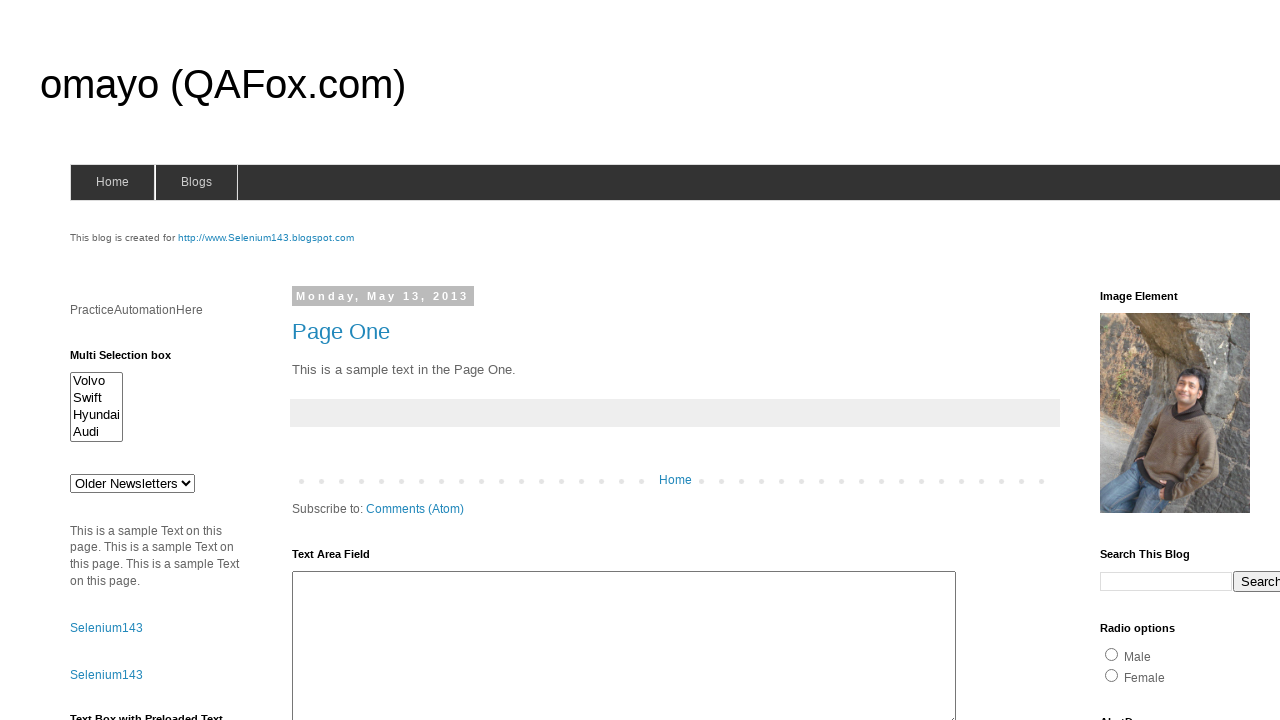

Double-clicked the upload button to open file upload dialog at (189, 361) on #uploadfile
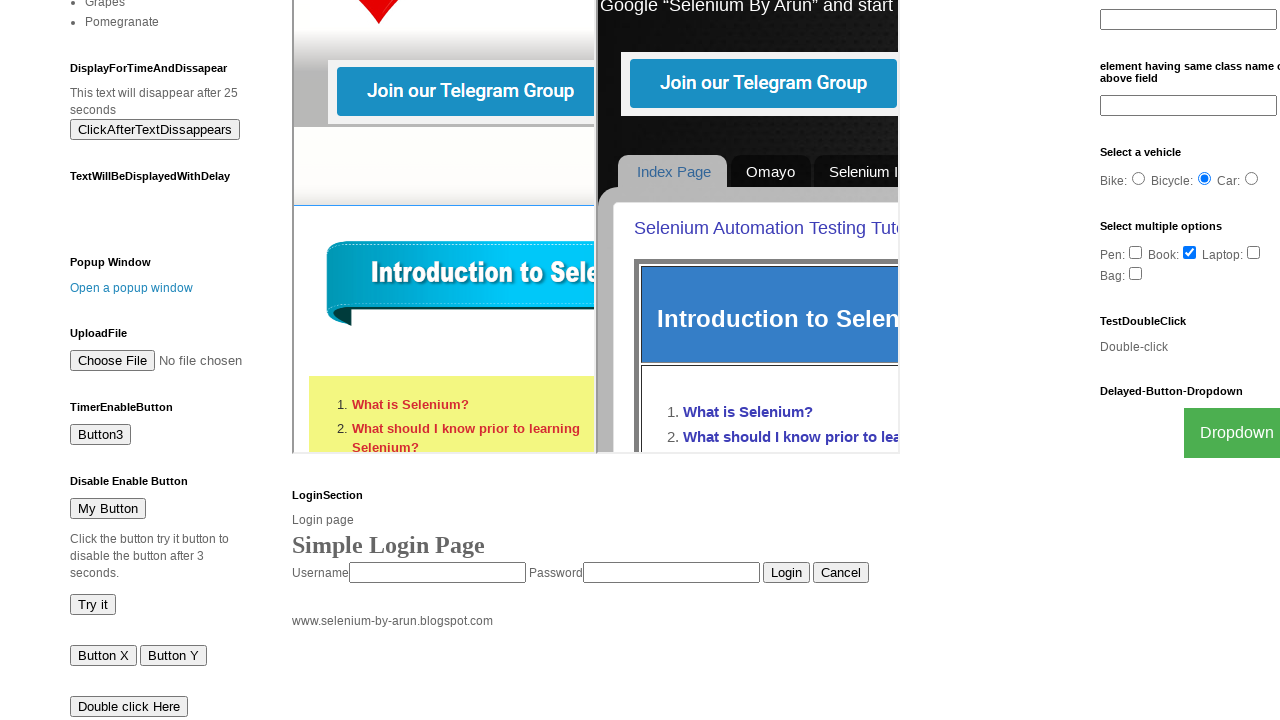

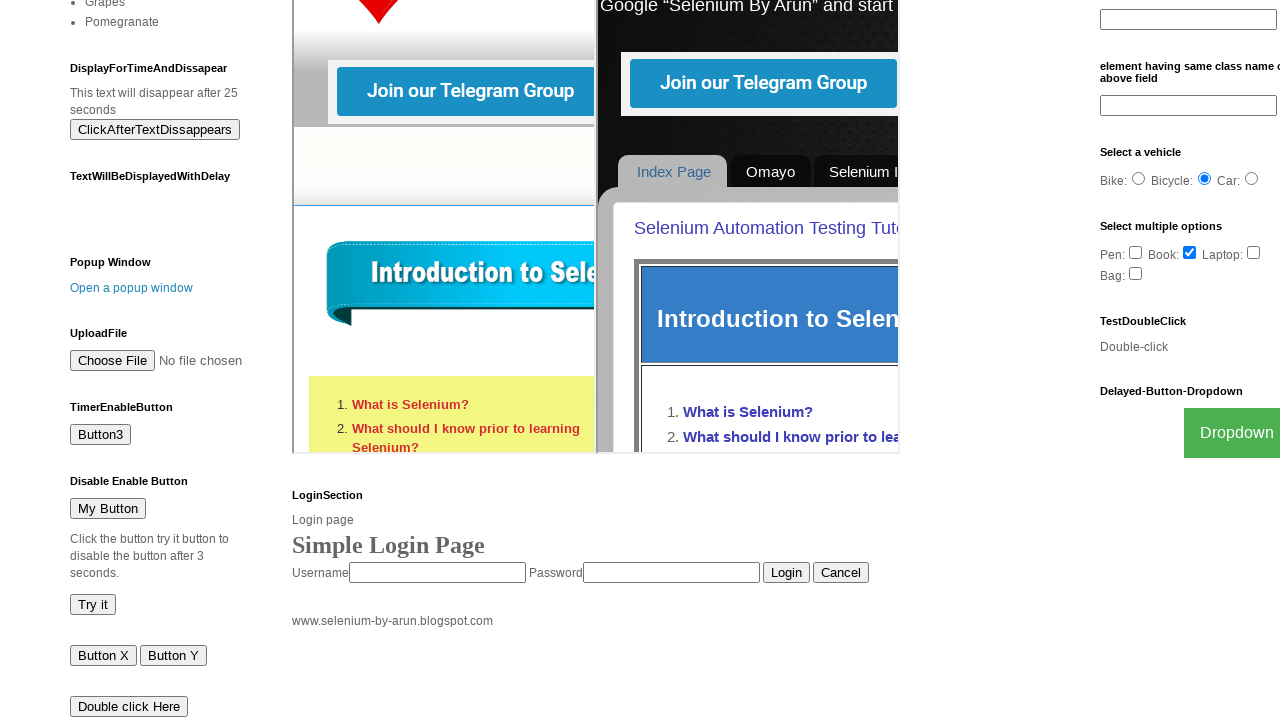